Navigates to Hepsiburada website homepage

Starting URL: https://www.hepsiburada.com/

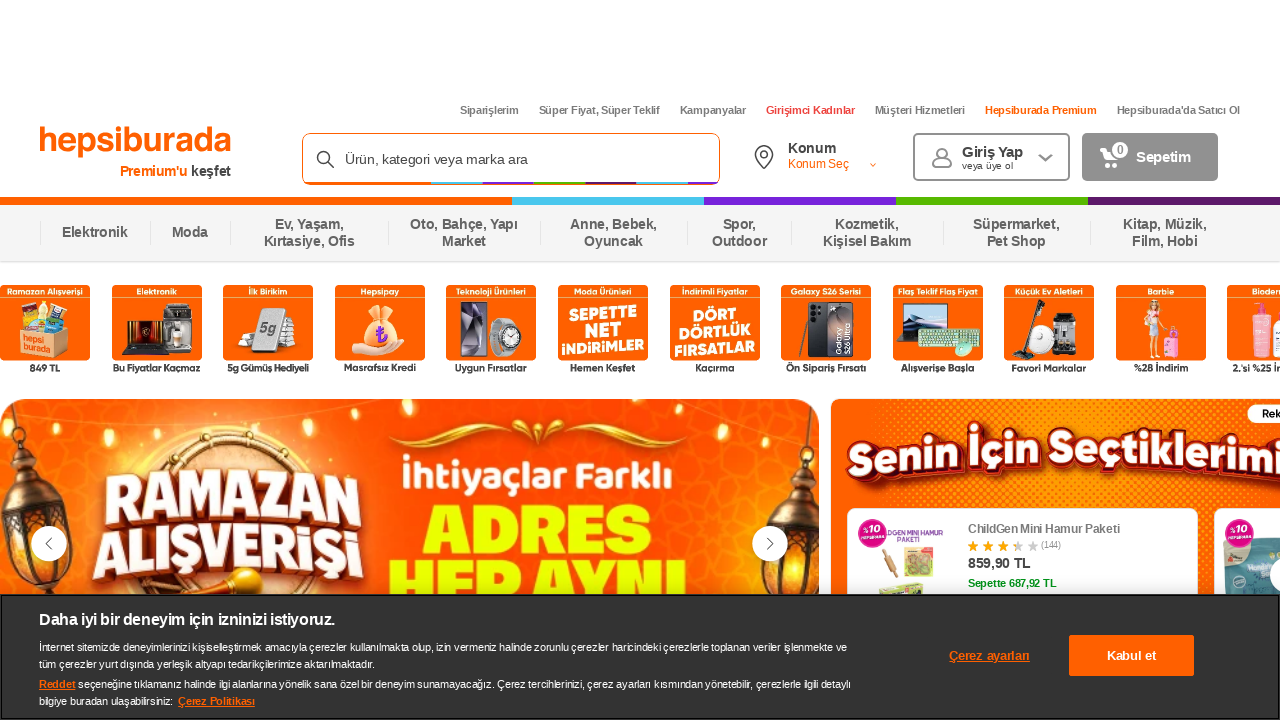

Navigated to Hepsiburada website homepage
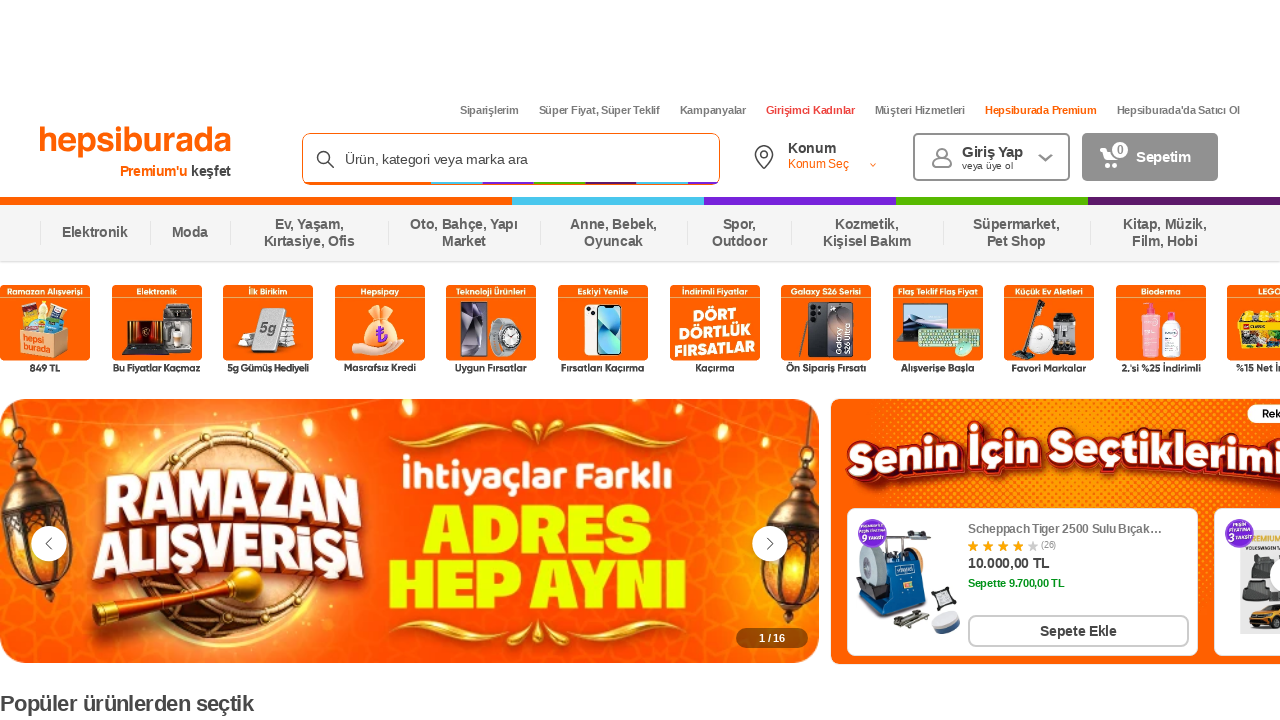

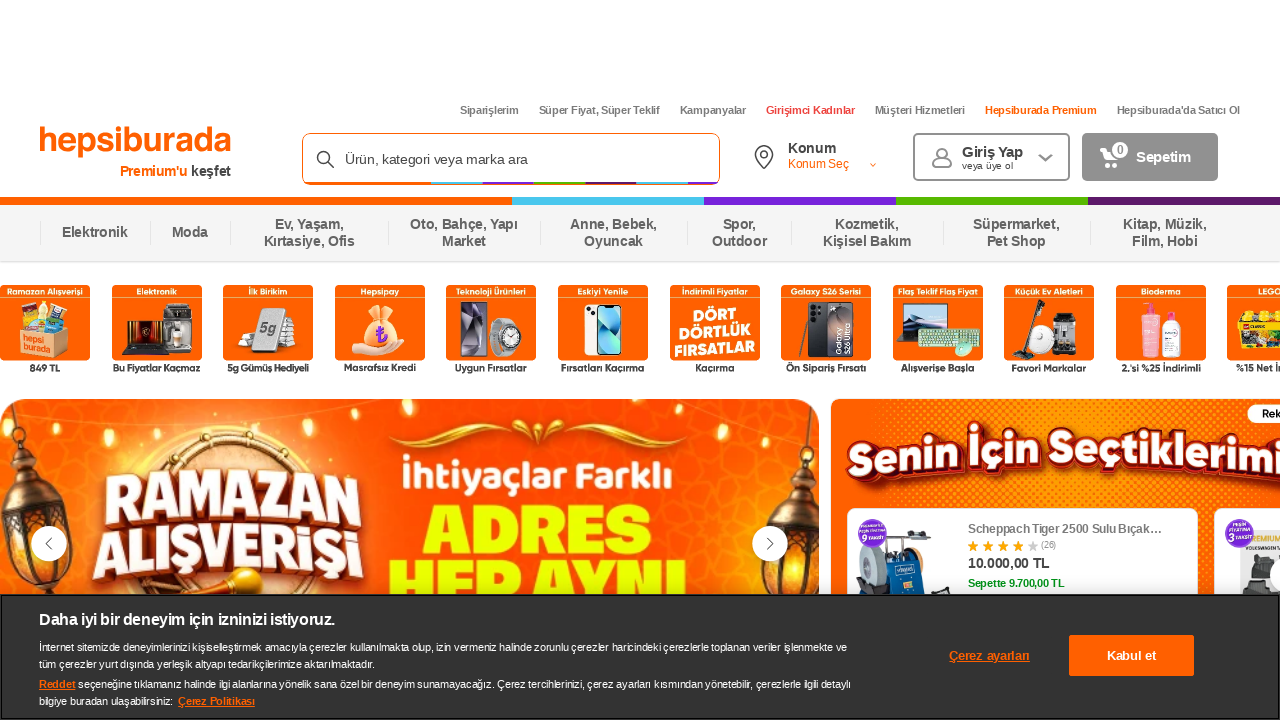